Tests the Elements text box form on DemoQA by navigating to the Elements section, filling out the text box form with name, email, current address, and permanent address fields, then submitting and verifying the submitted data is displayed correctly.

Starting URL: https://demoqa.com

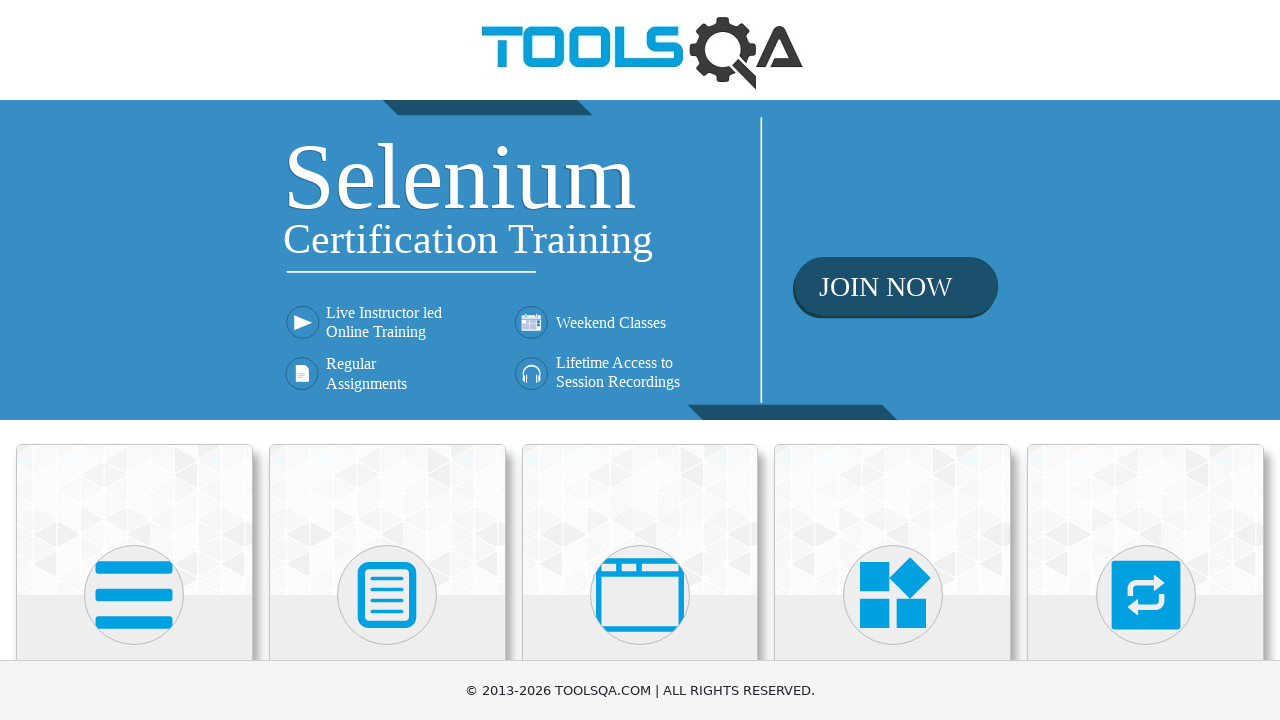

Clicked on header at (640, 50) on header
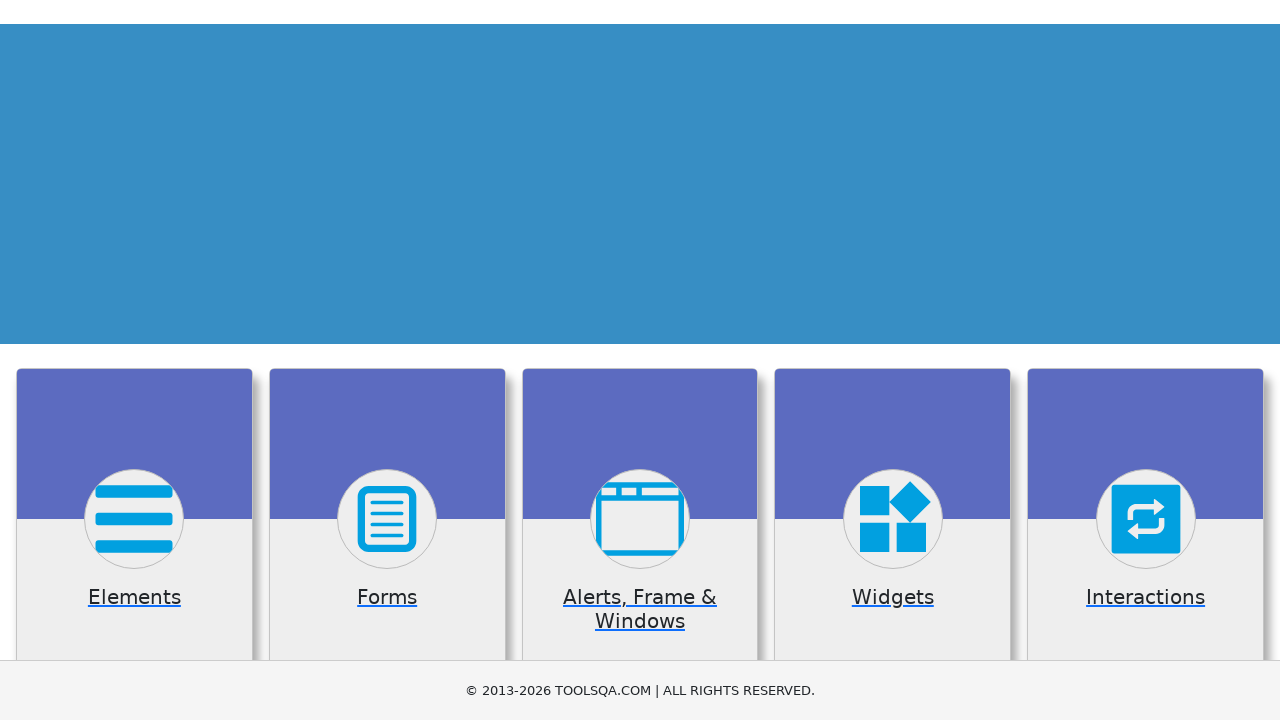

Clicked on Elements card at (134, 520) on xpath=//h5[text()='Elements']//ancestor::div[@class='card mt-4 top-card']
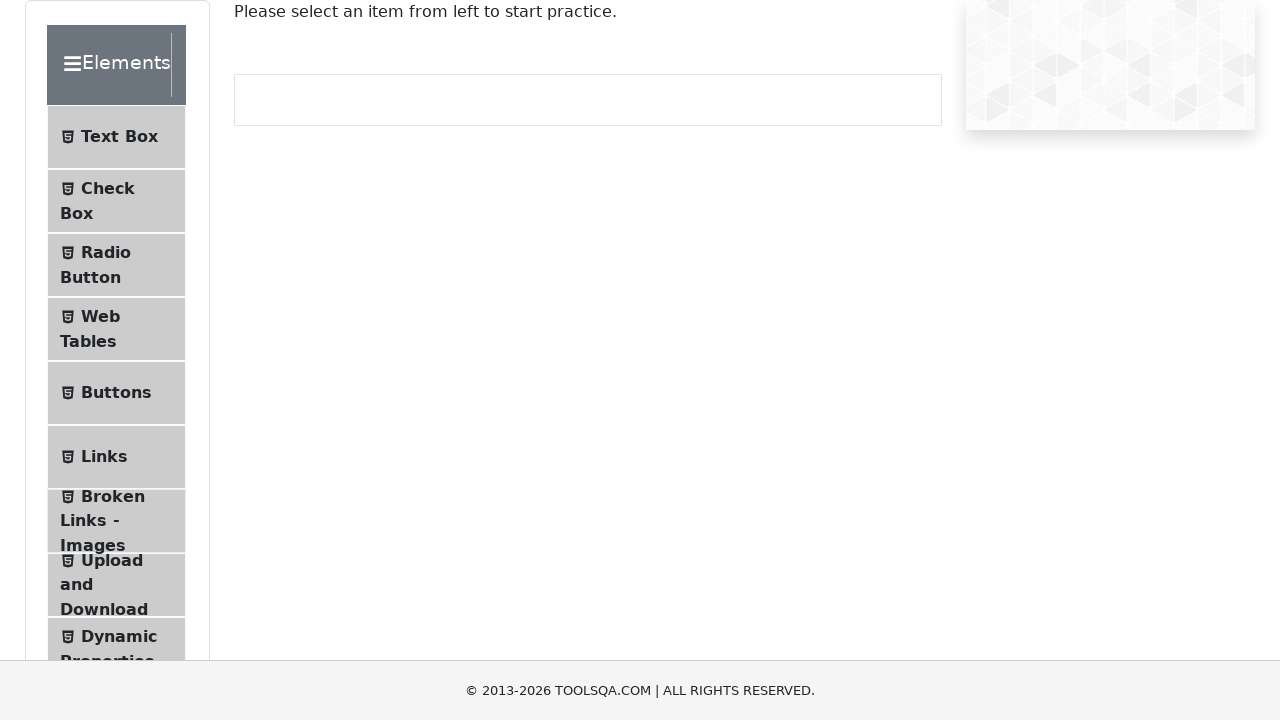

Clicked on Text Box menu item at (116, 137) on #item-0
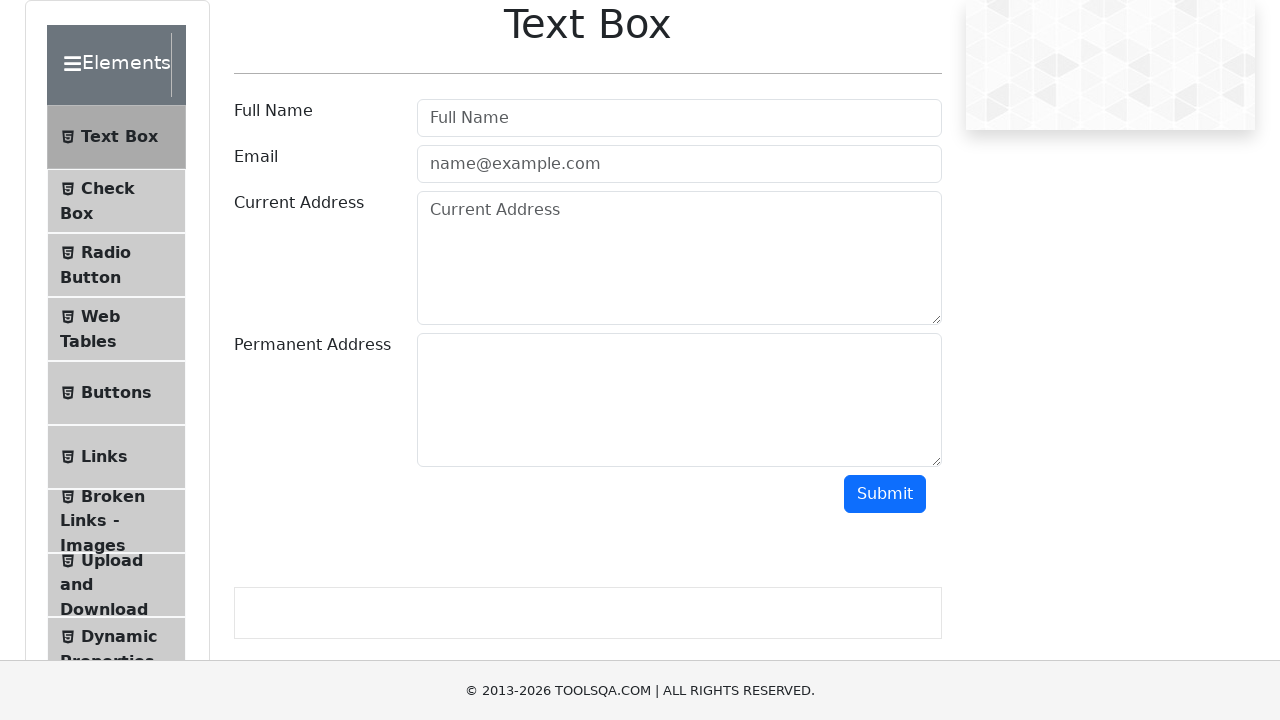

Filled in name field with 'Ana' on #userName
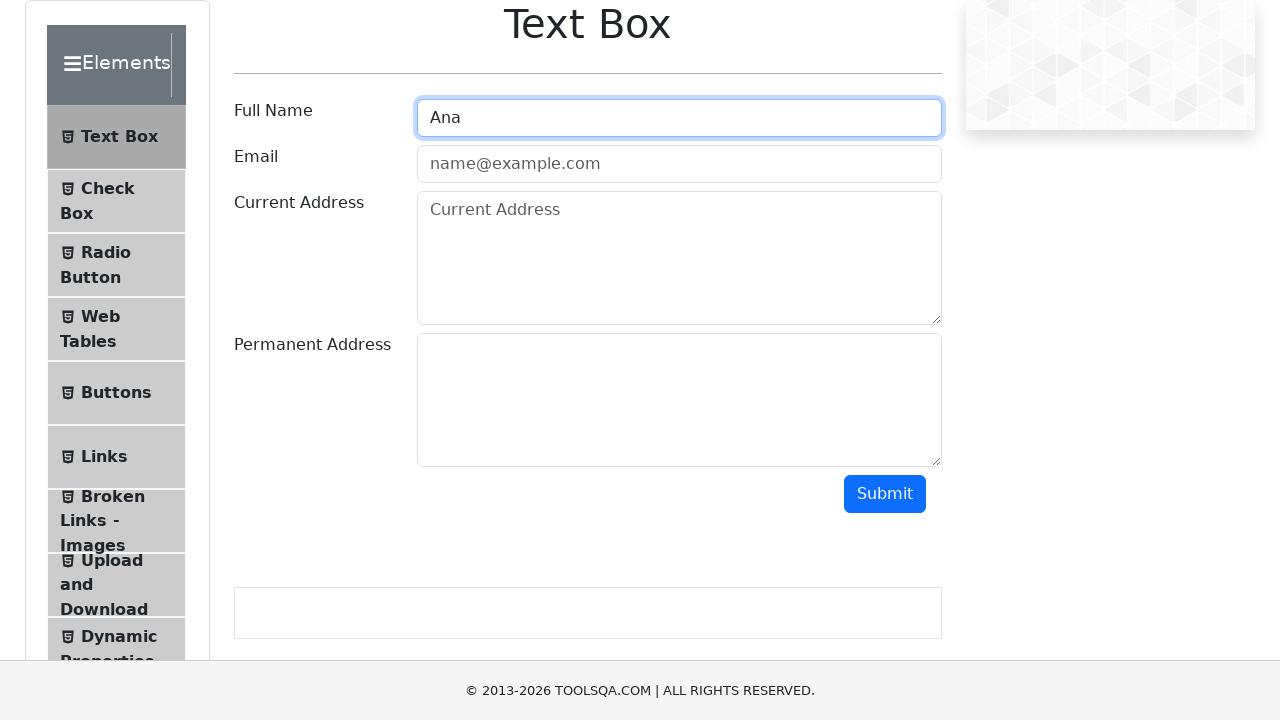

Filled in email field with 'adina@test.com' on #userEmail
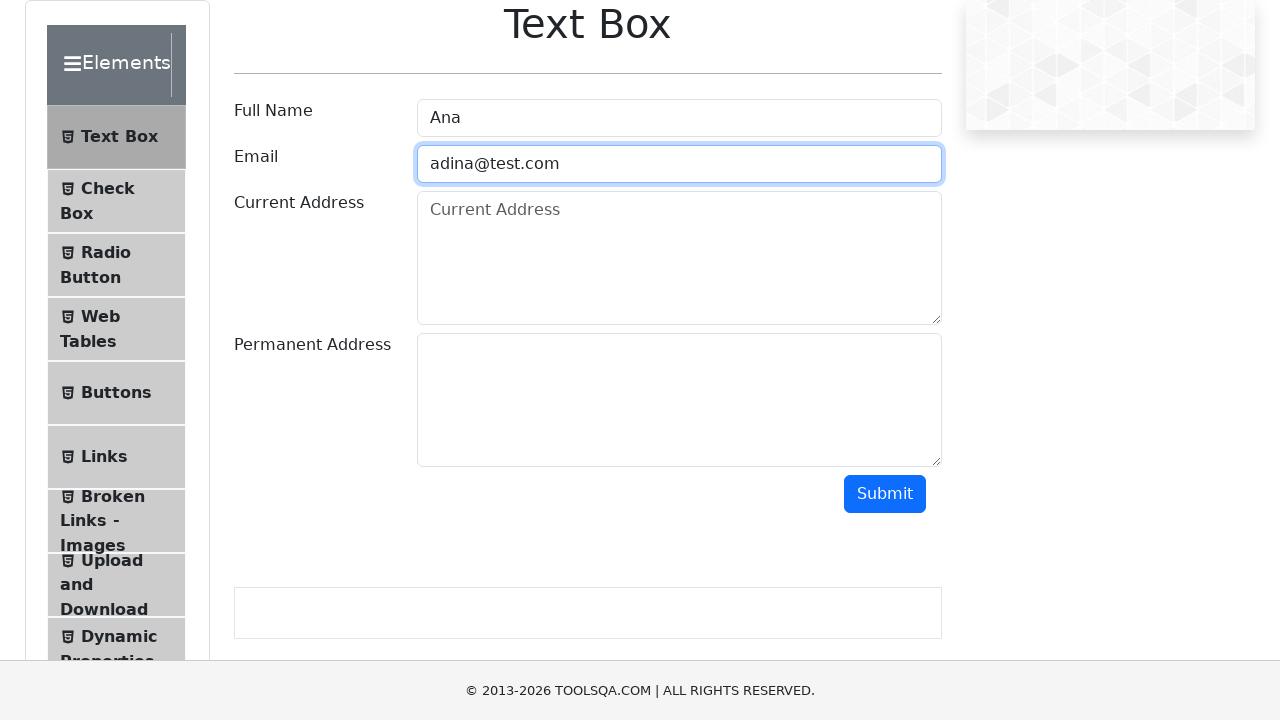

Filled in current address field with 'Zimnicea' on #currentAddress
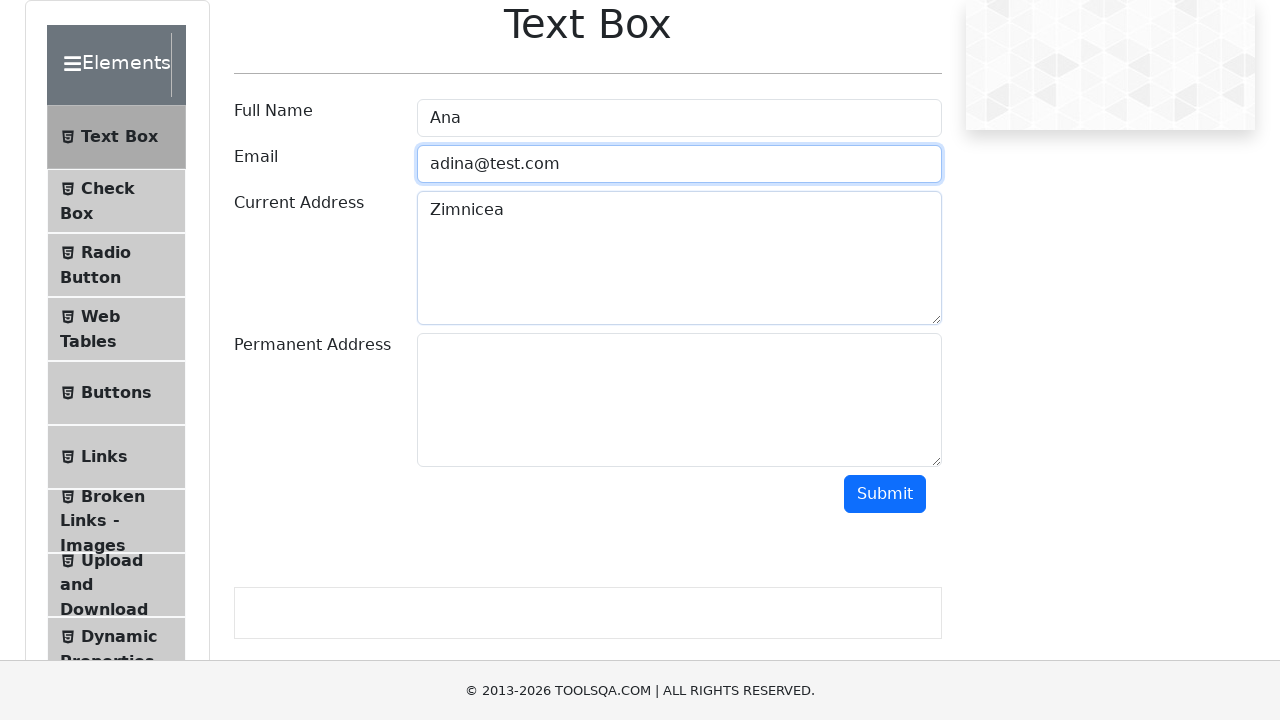

Filled in permanent address field with 'Zimnicea' on #permanentAddress
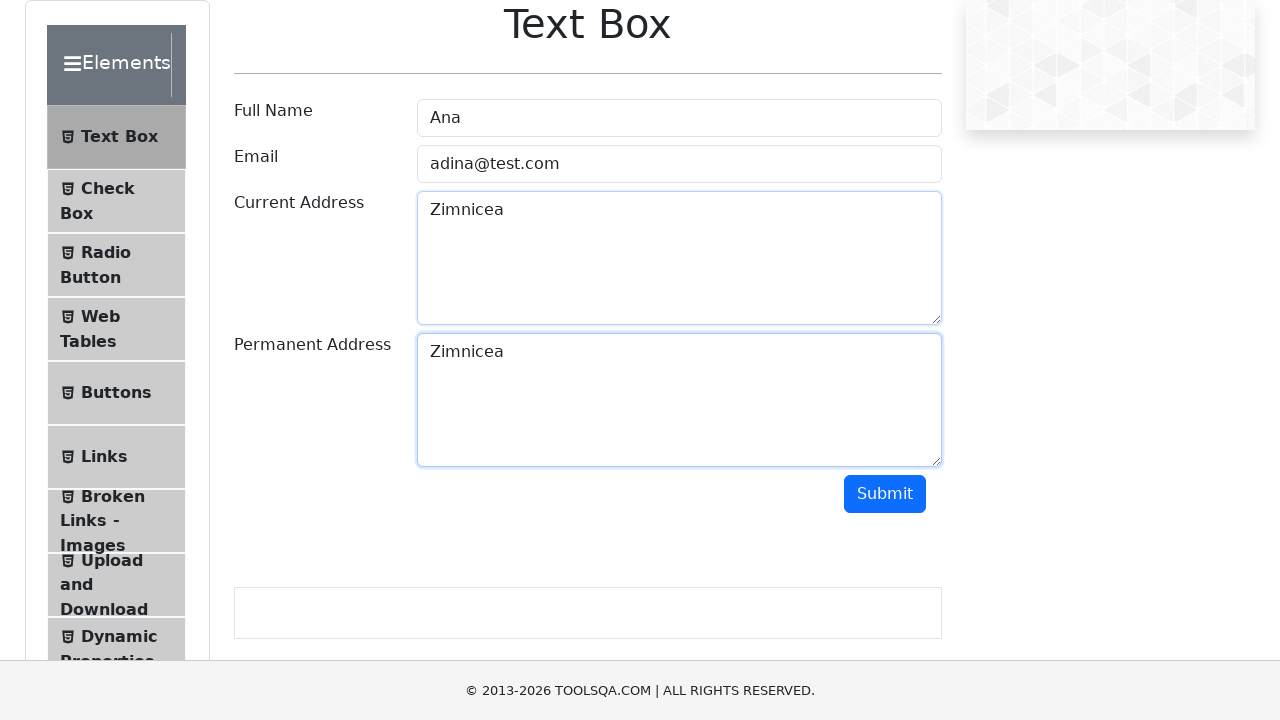

Scrolled to Submit button
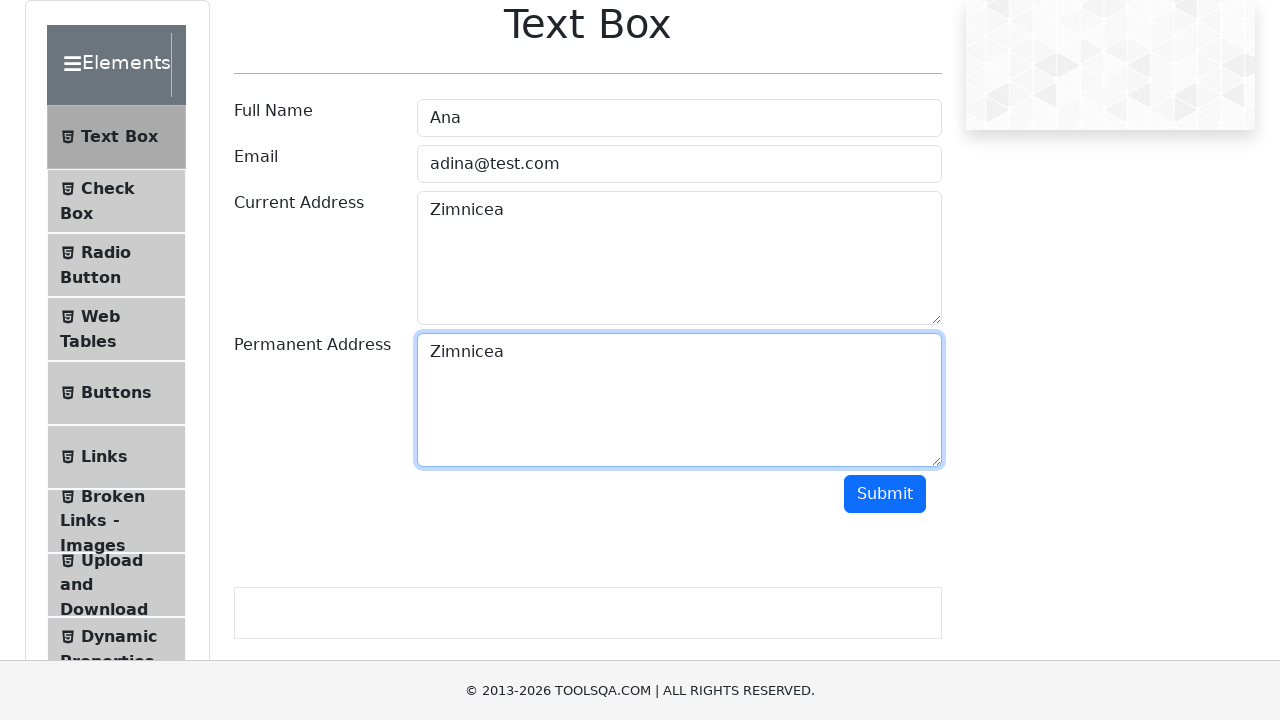

Clicked Submit button at (885, 494) on xpath=//button[text()='Submit']
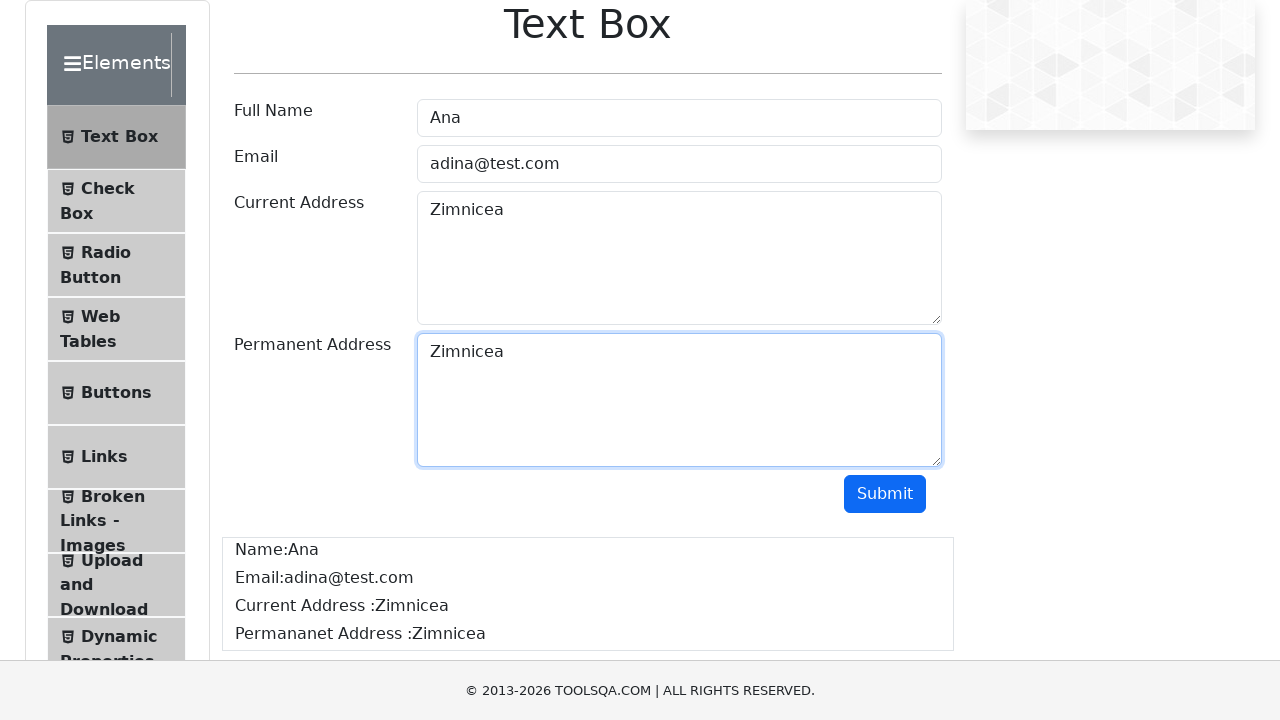

Waited for submitted data to be displayed
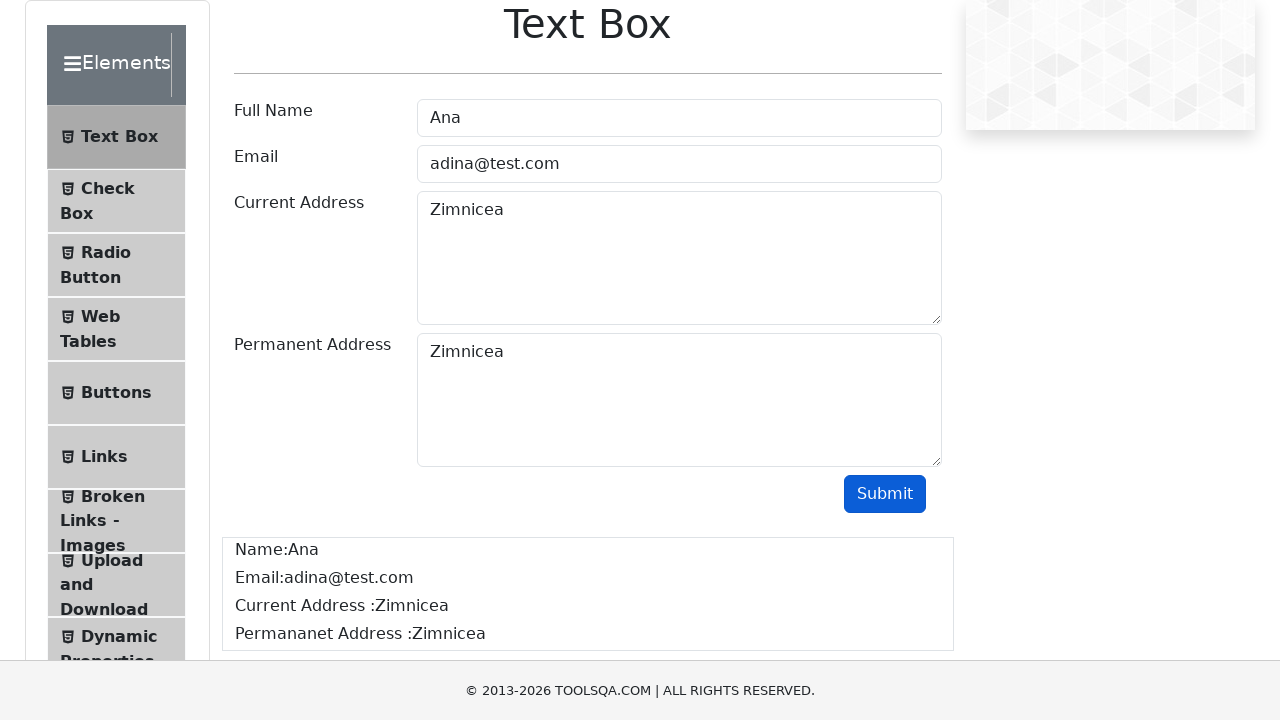

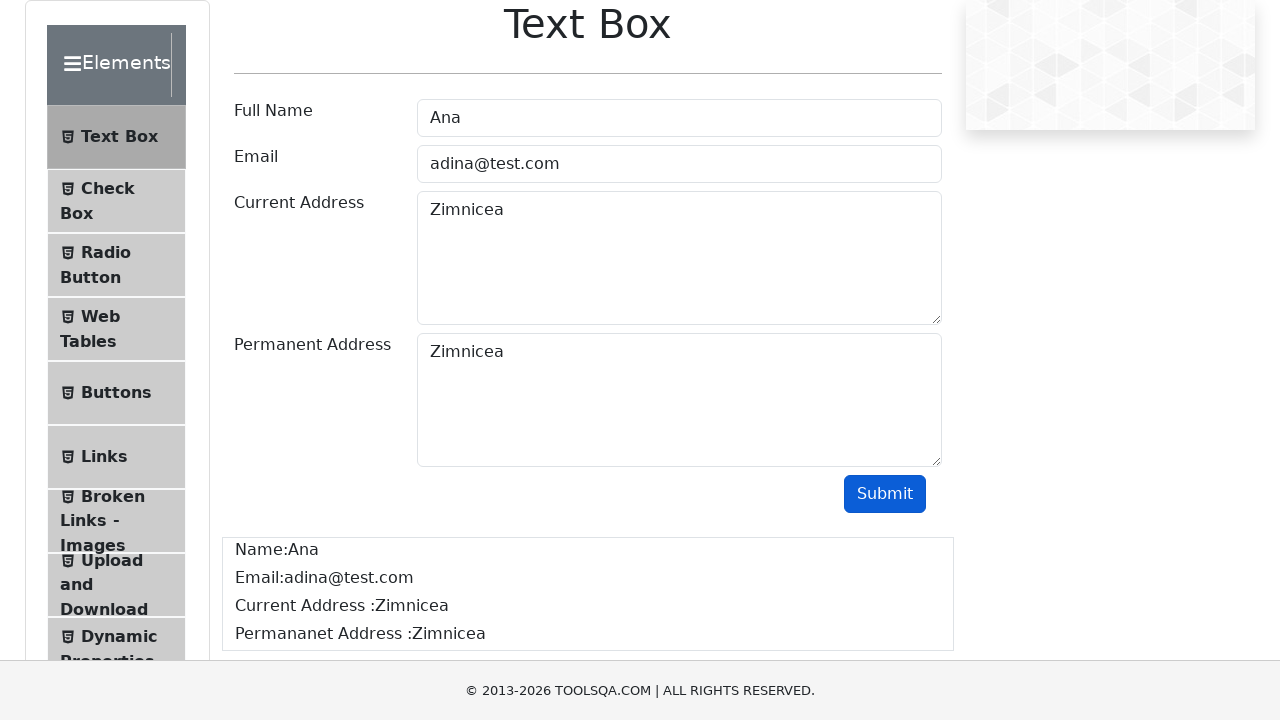